Fills out a form on a test automation practice site by entering name and email fields

Starting URL: https://testautomationpractice.blogspot.com/

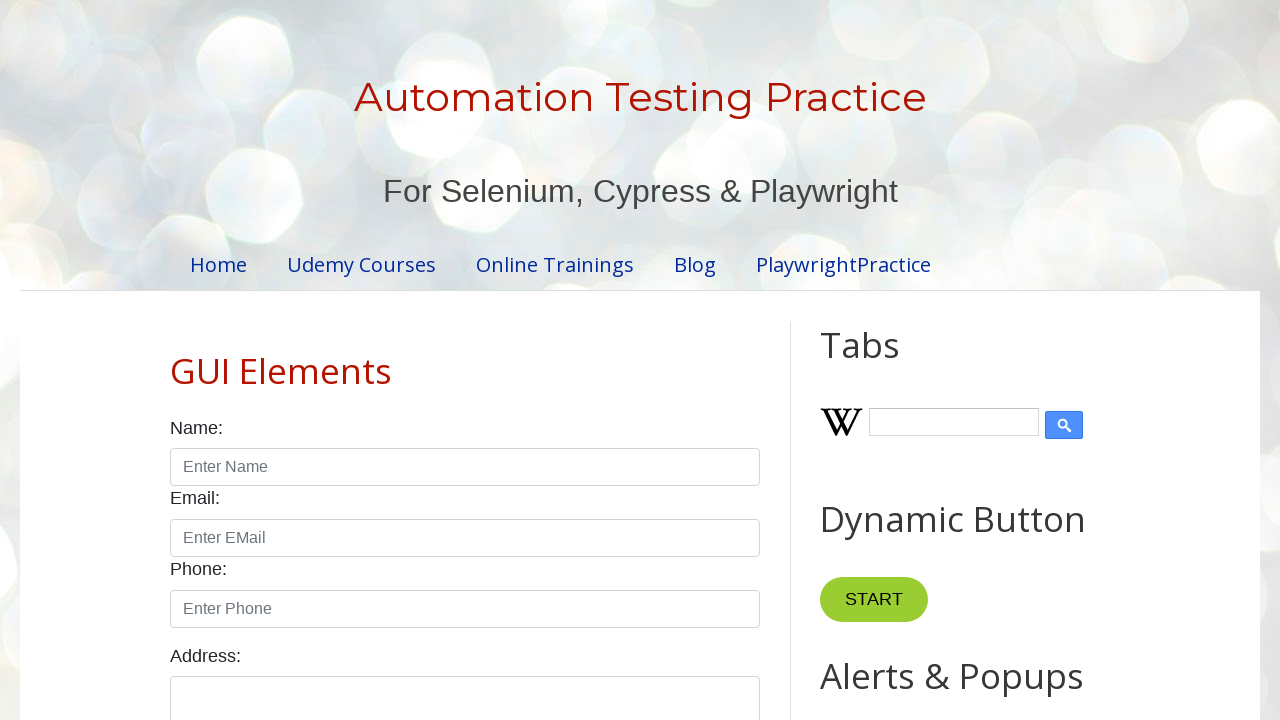

Filled name field with 'Vivek' on //input
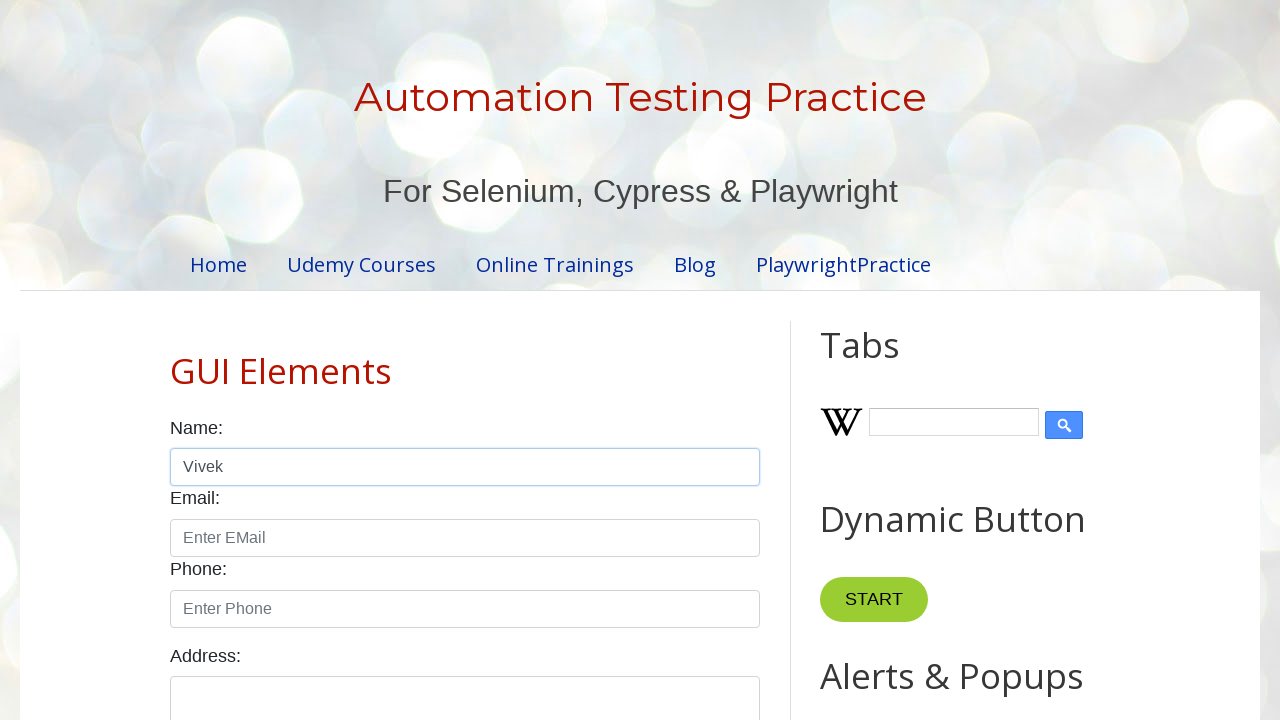

Filled email field with 'vivek@gmail.com' on //input[@id='email']
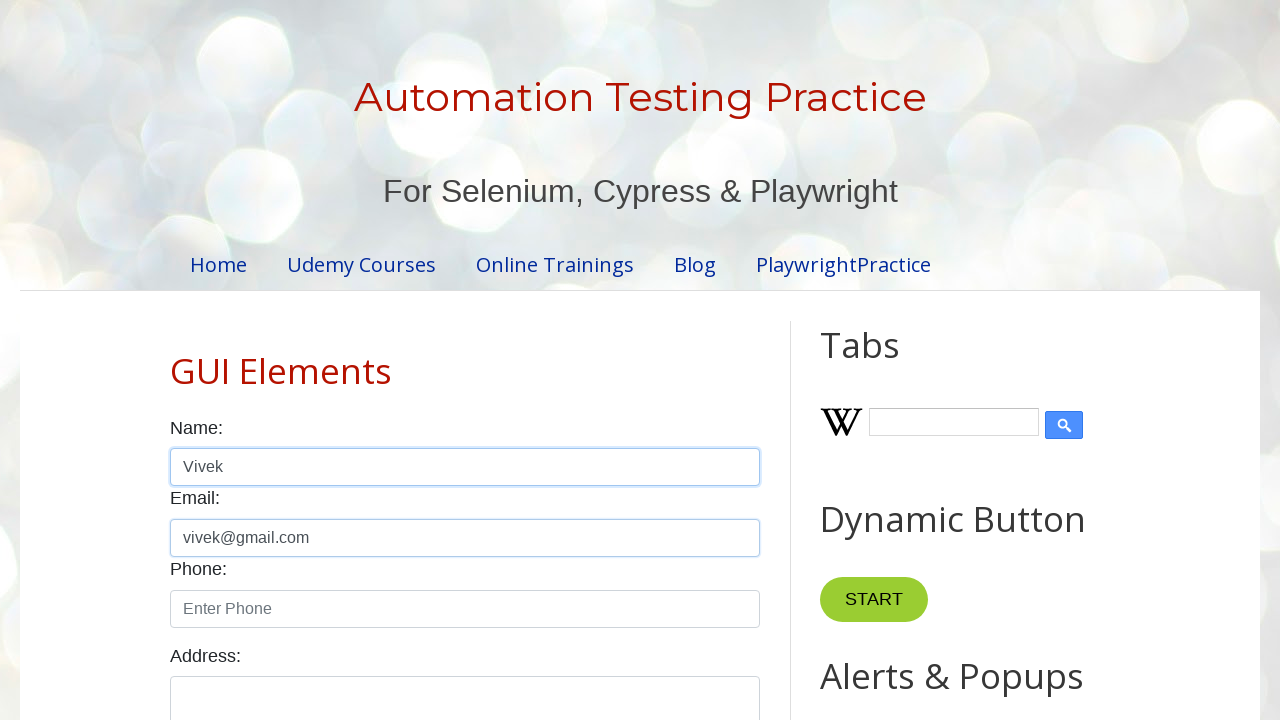

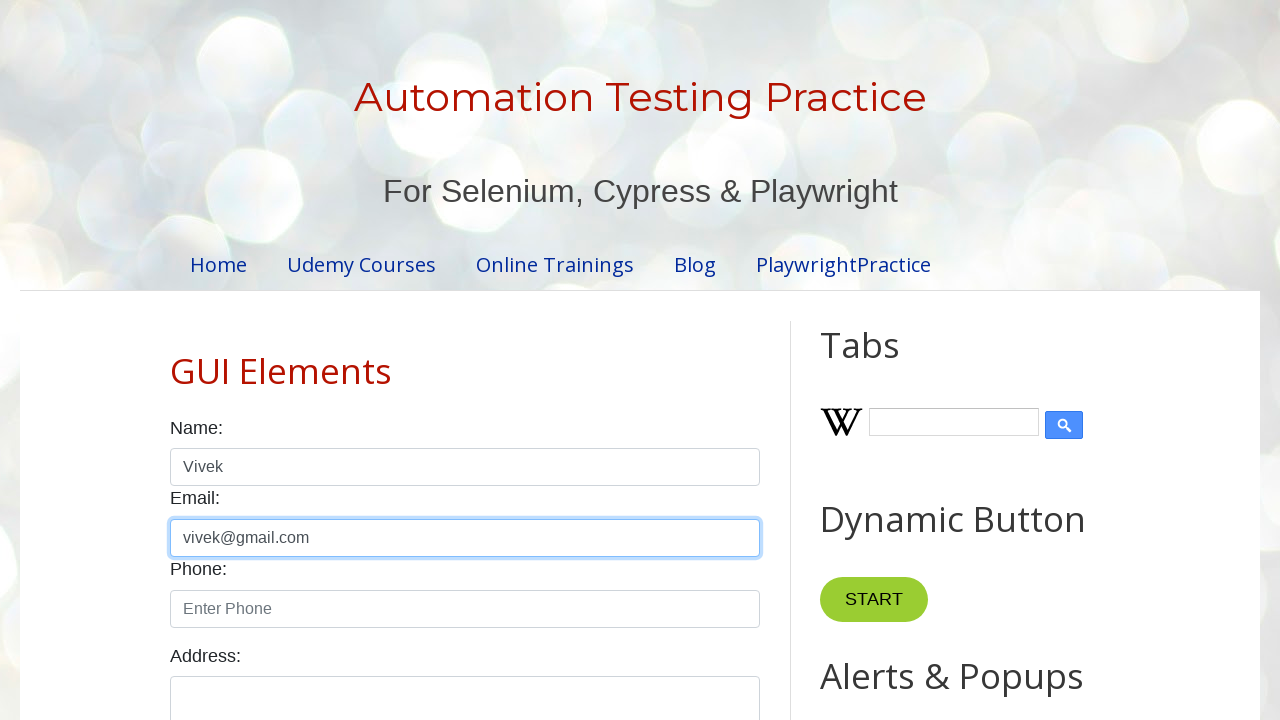